Tests the Bank of America mortgage rate calculator by entering a principal amount and down payment, then clicking the update button to calculate rates.

Starting URL: https://www.bankofamerica.com/mortgage/mortgage-rates/

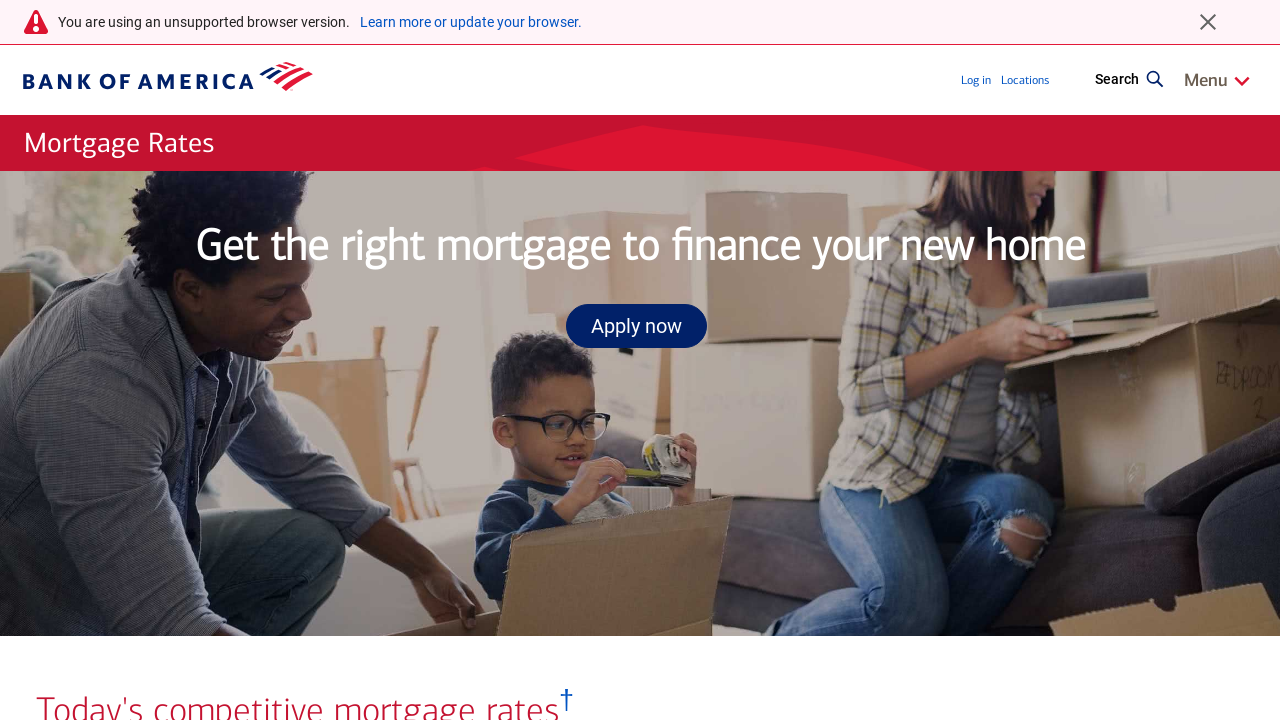

Waited for principal amount input field to load
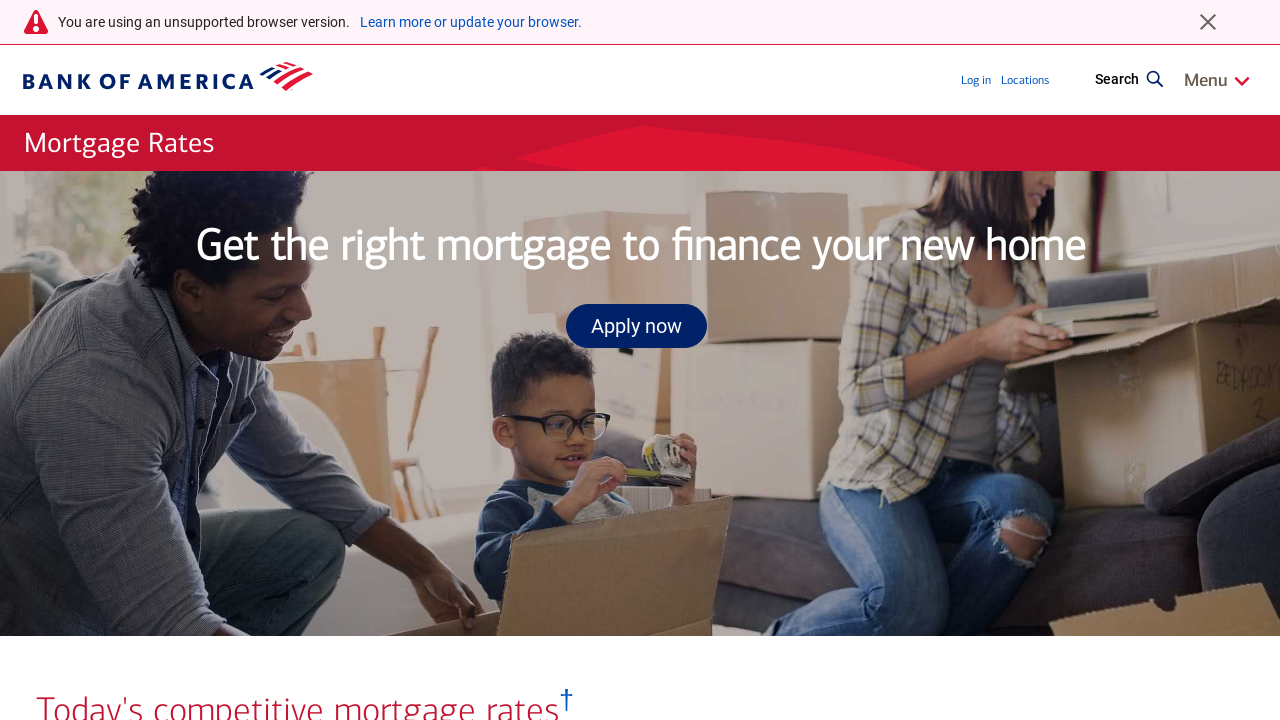

Cleared principal amount input field on #purchase-price-input-medium
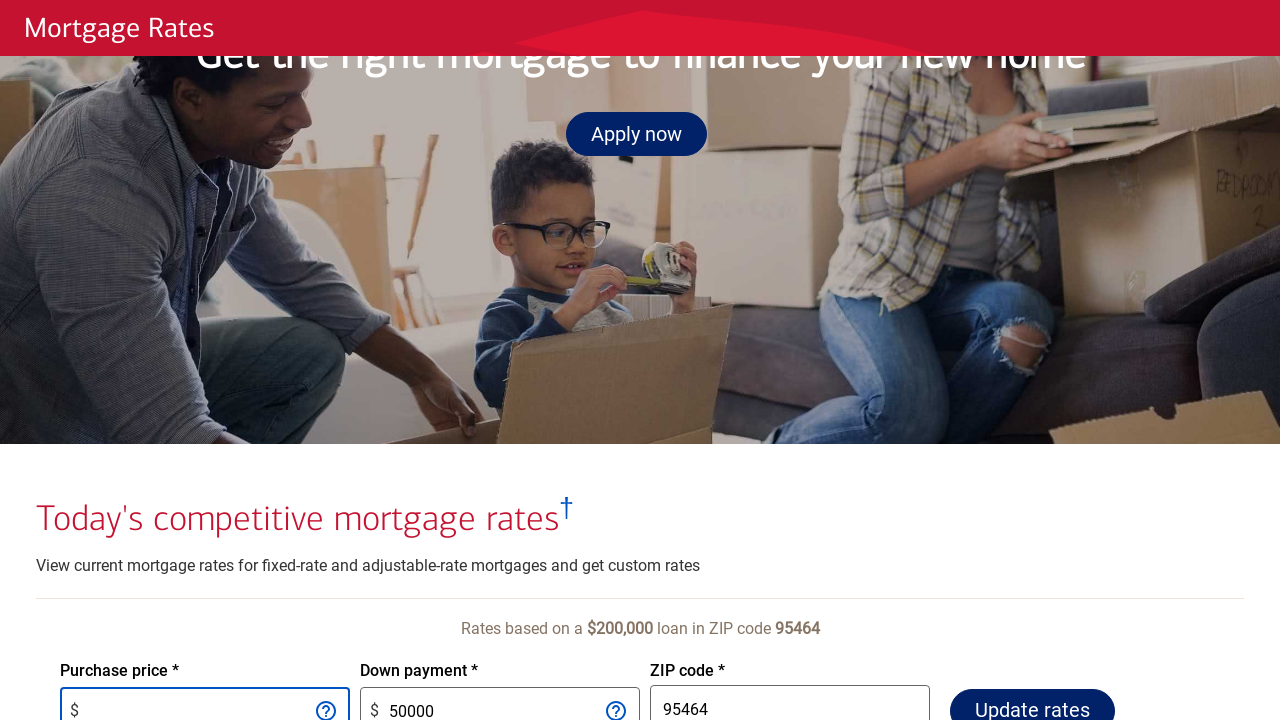

Entered principal amount of $450,000 on #purchase-price-input-medium
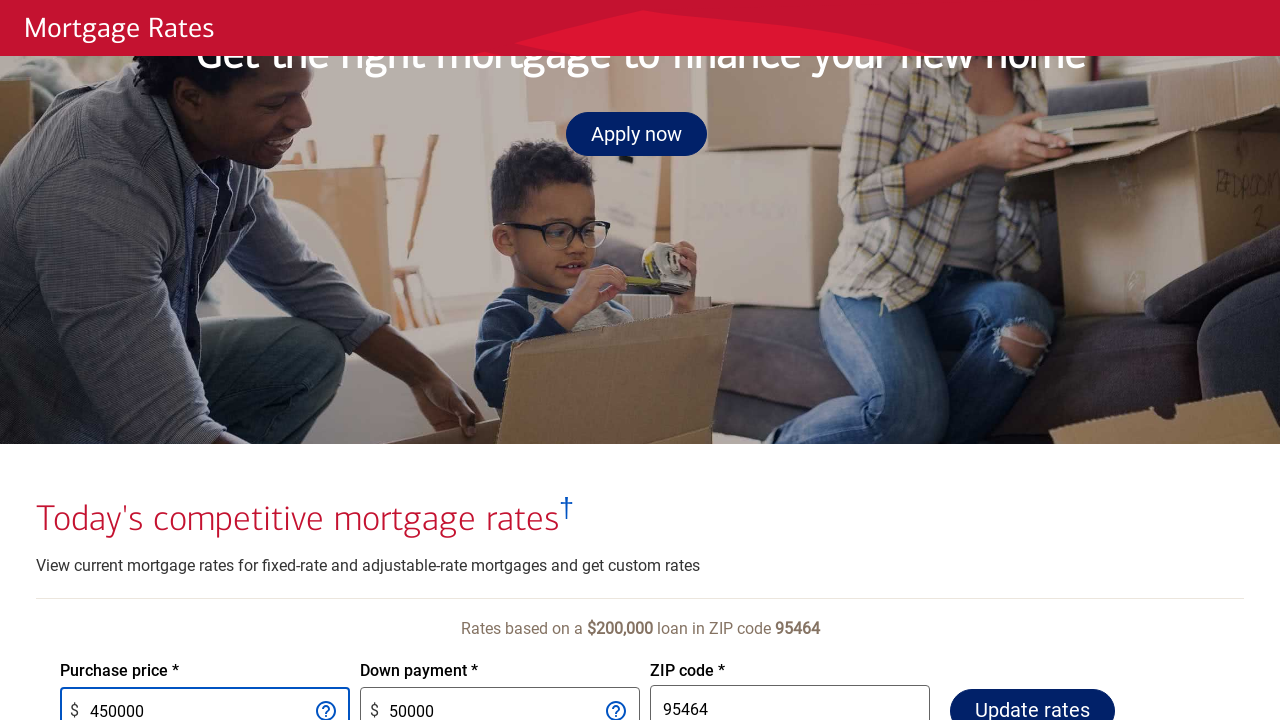

Cleared down payment input field on #down-payment-input-medium
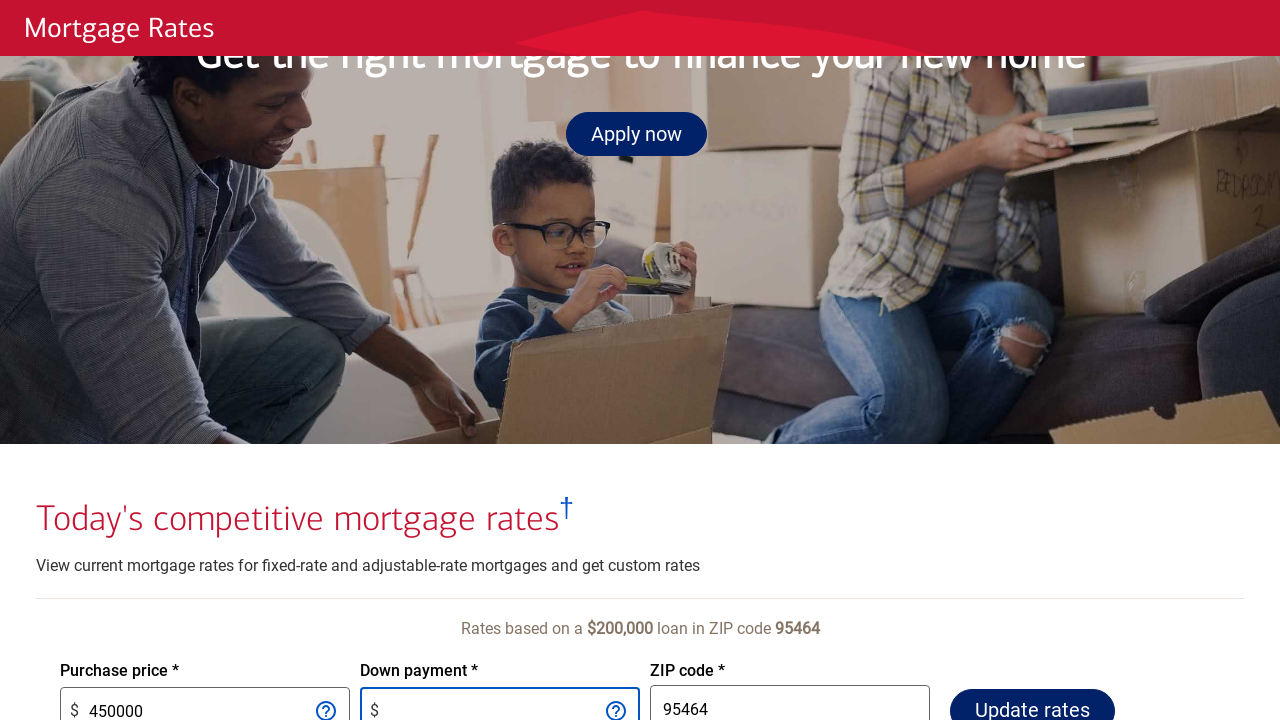

Entered down payment of $90,000 on #down-payment-input-medium
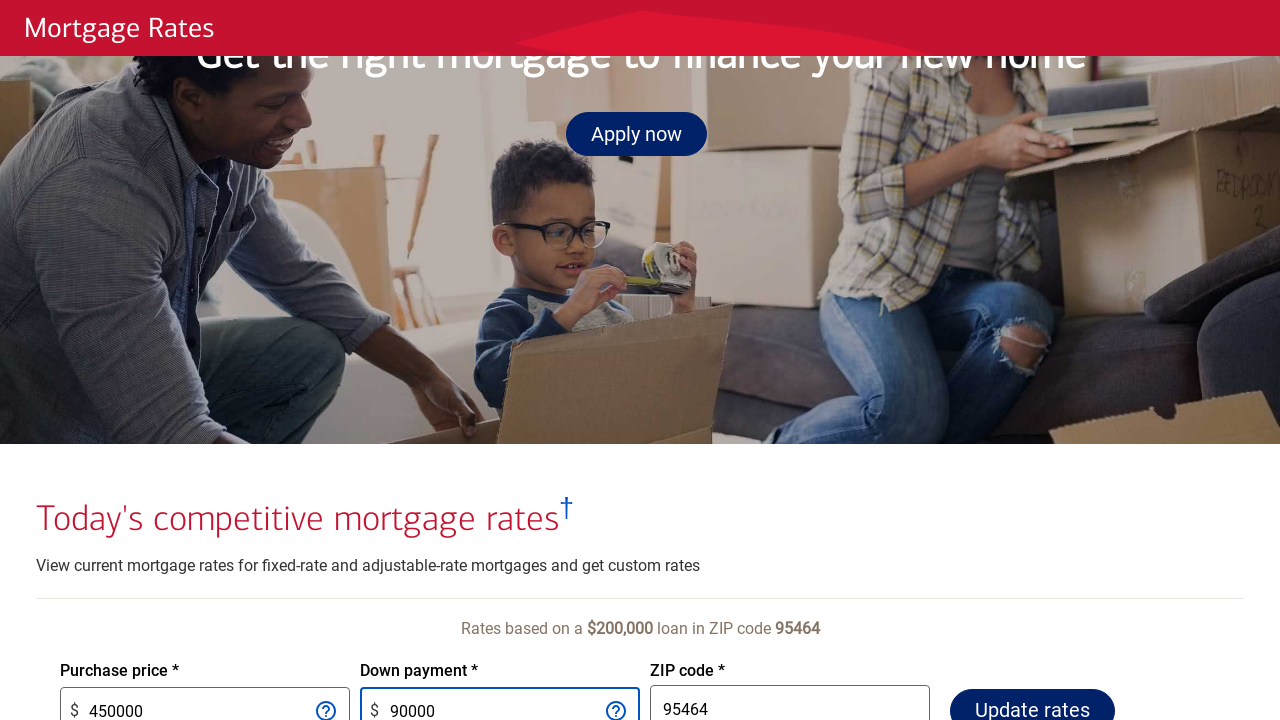

Clicked update button to calculate mortgage rates at (1032, 698) on #update-button-medium
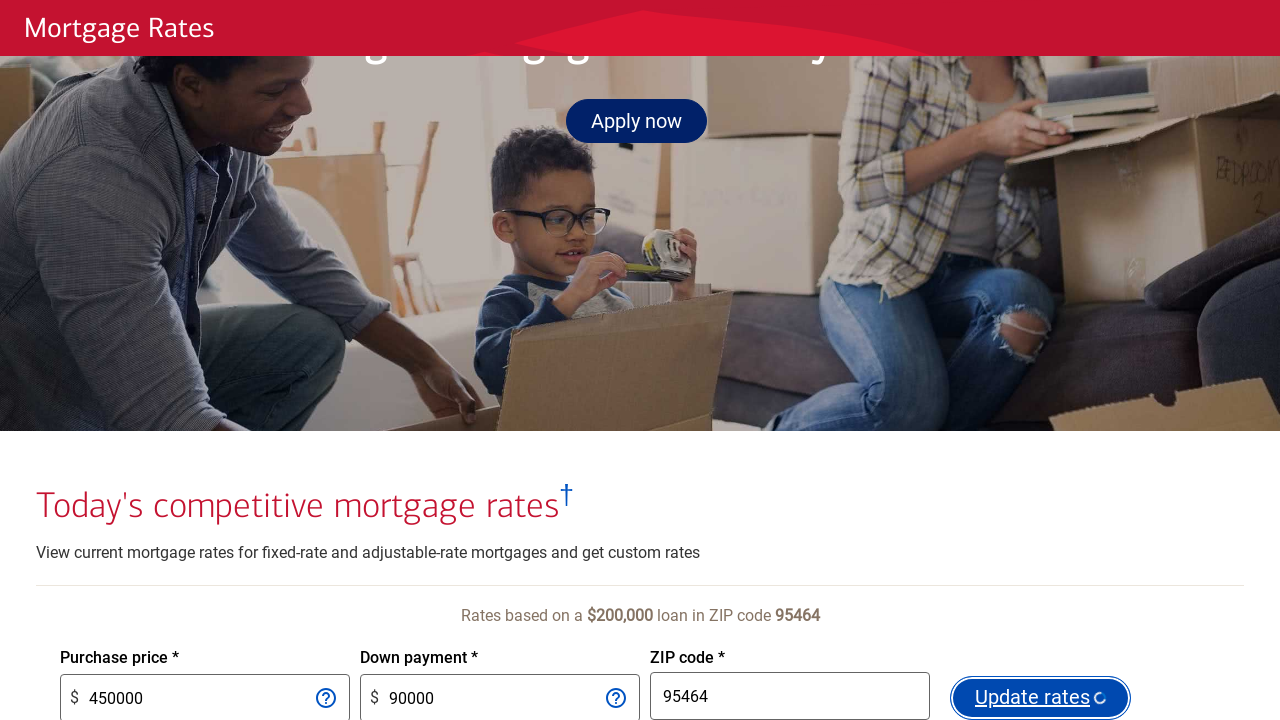

Mortgage rates updated and displayed
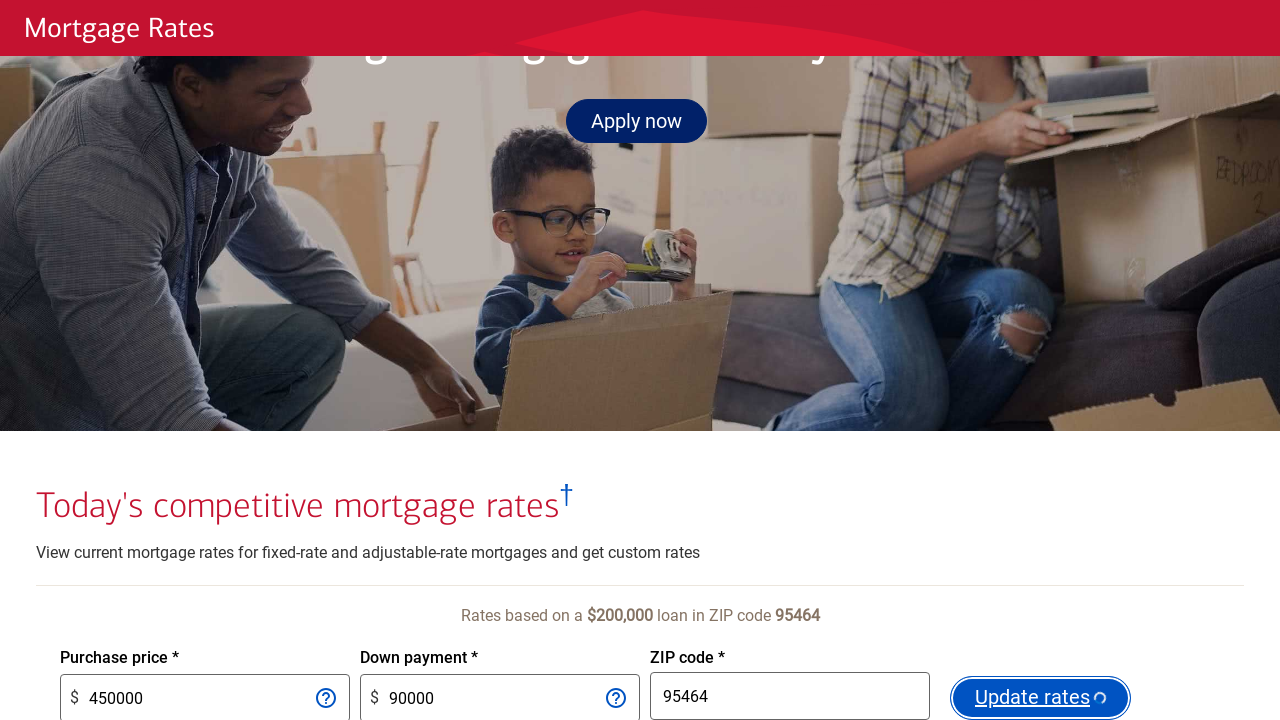

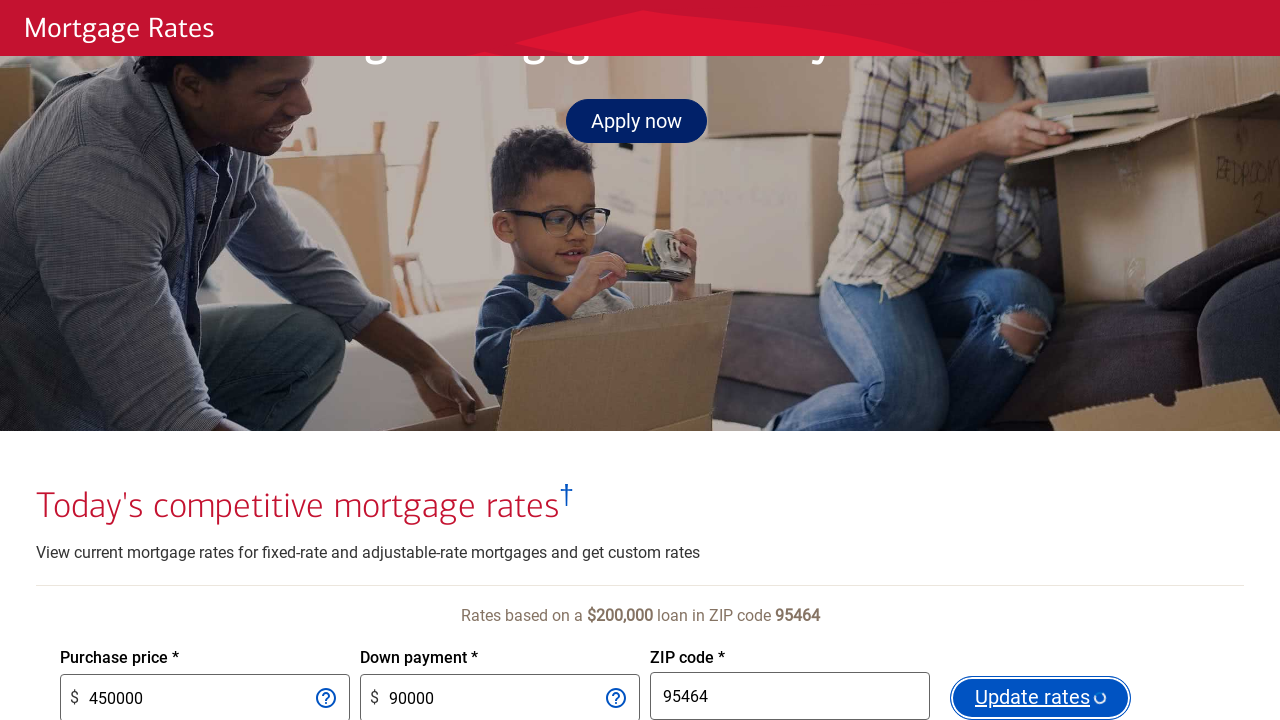